Tests drag and drop functionality on the jQuery UI demo page by dragging an element and dropping it onto a target droppable area within an iframe

Starting URL: https://jqueryui.com/droppable/

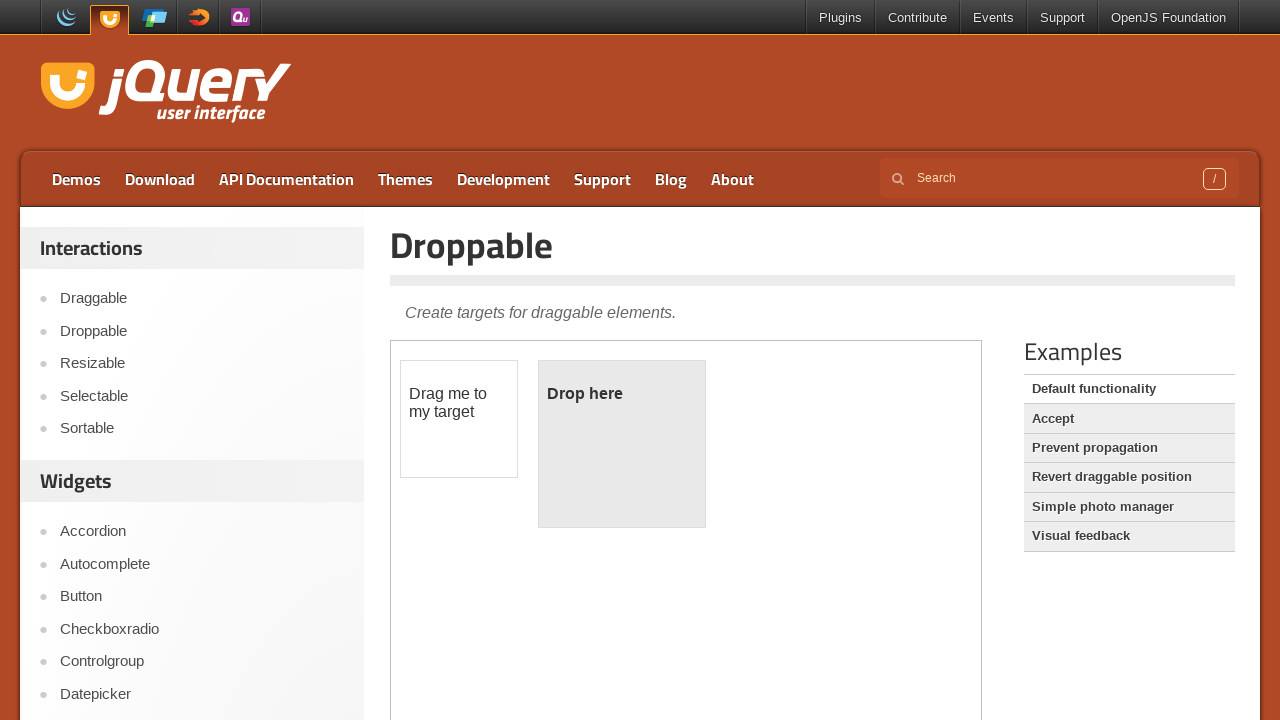

Located the demo iframe containing drag and drop elements
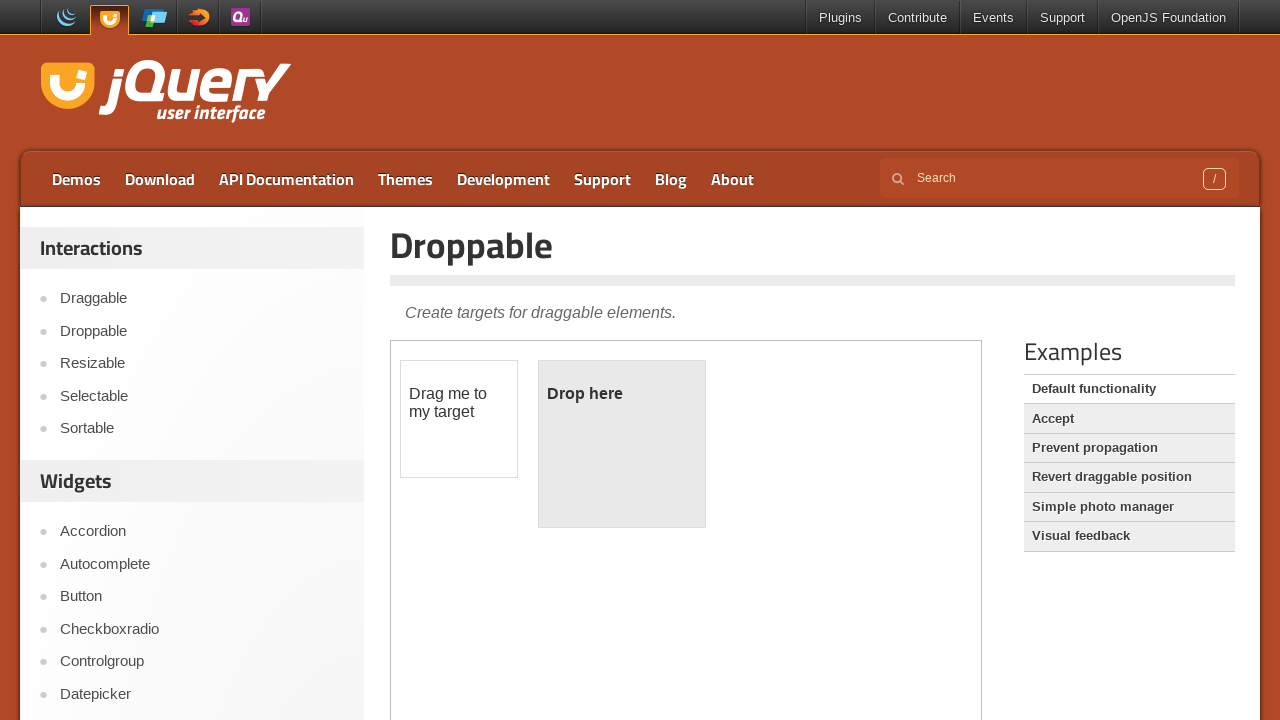

Located the draggable element with id 'draggable'
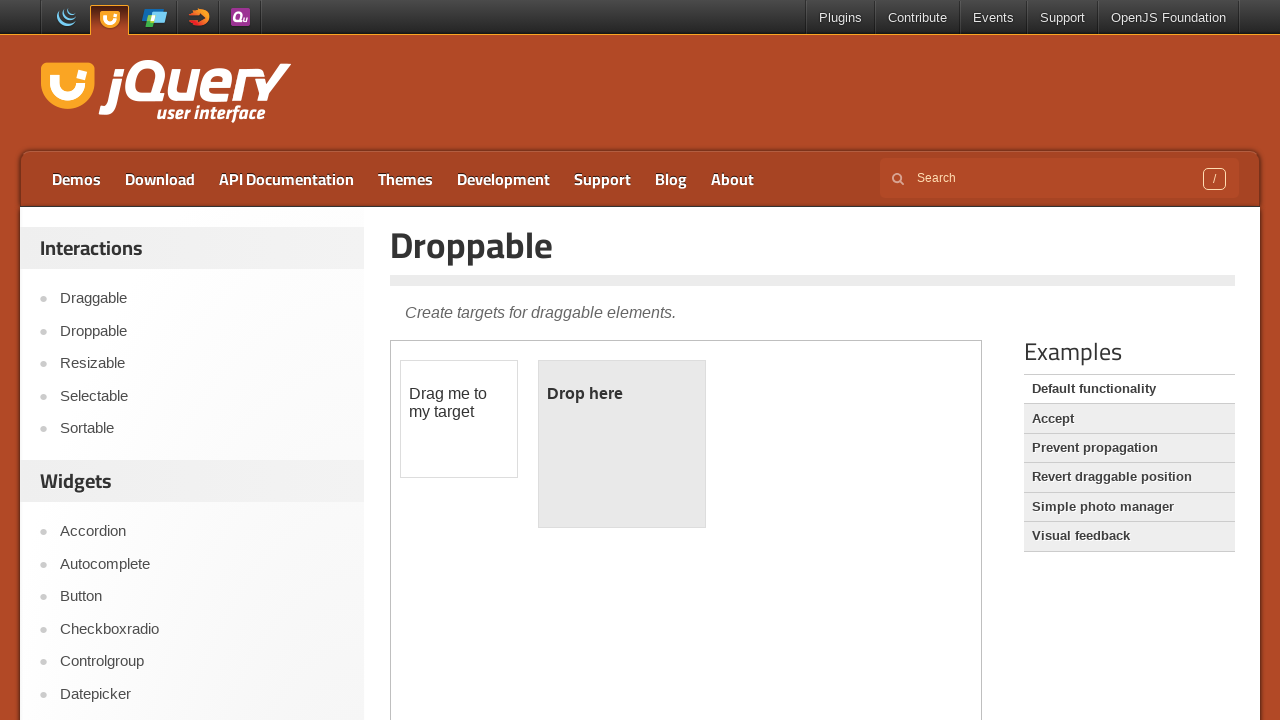

Located the droppable target element with id 'droppable'
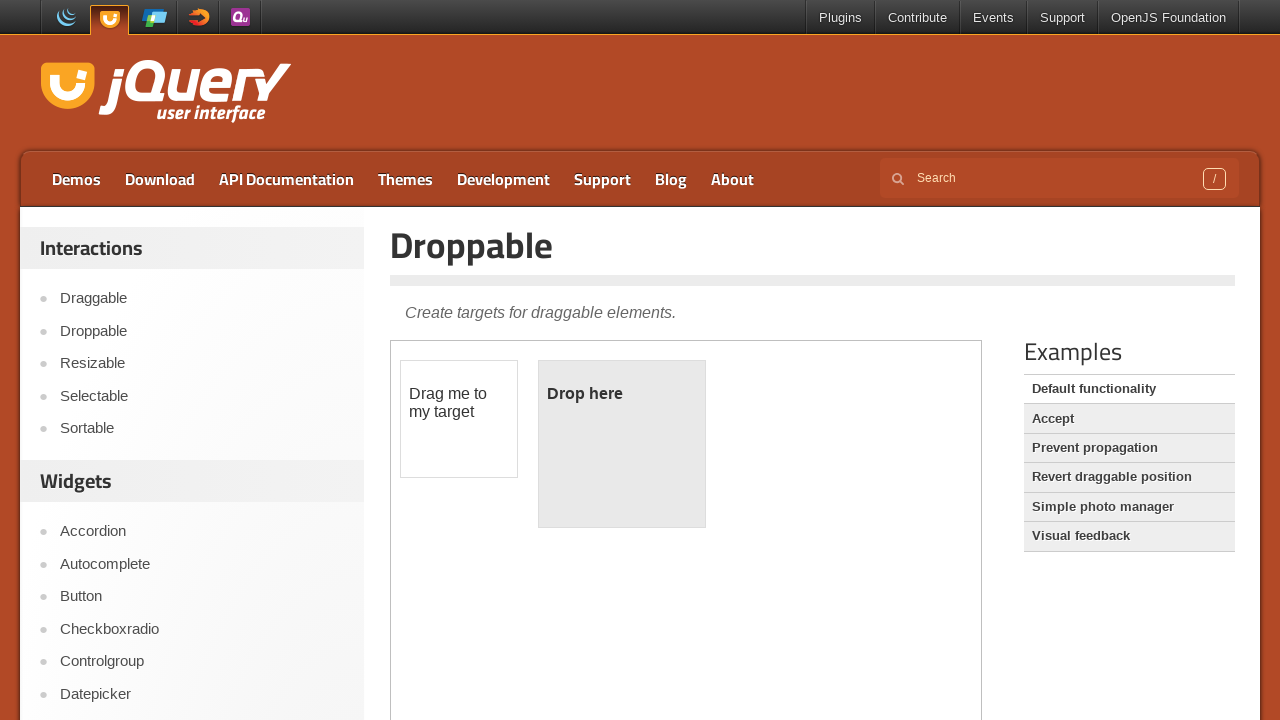

Dragged the draggable element onto the droppable target area at (622, 444)
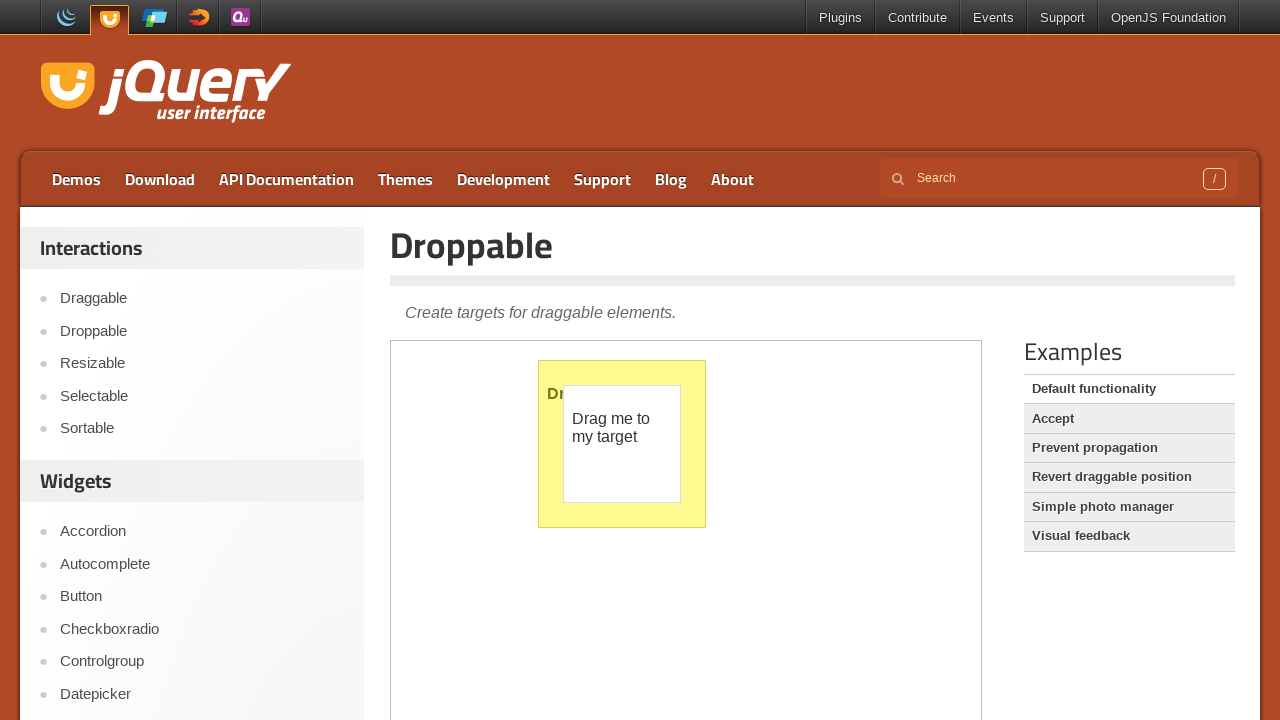

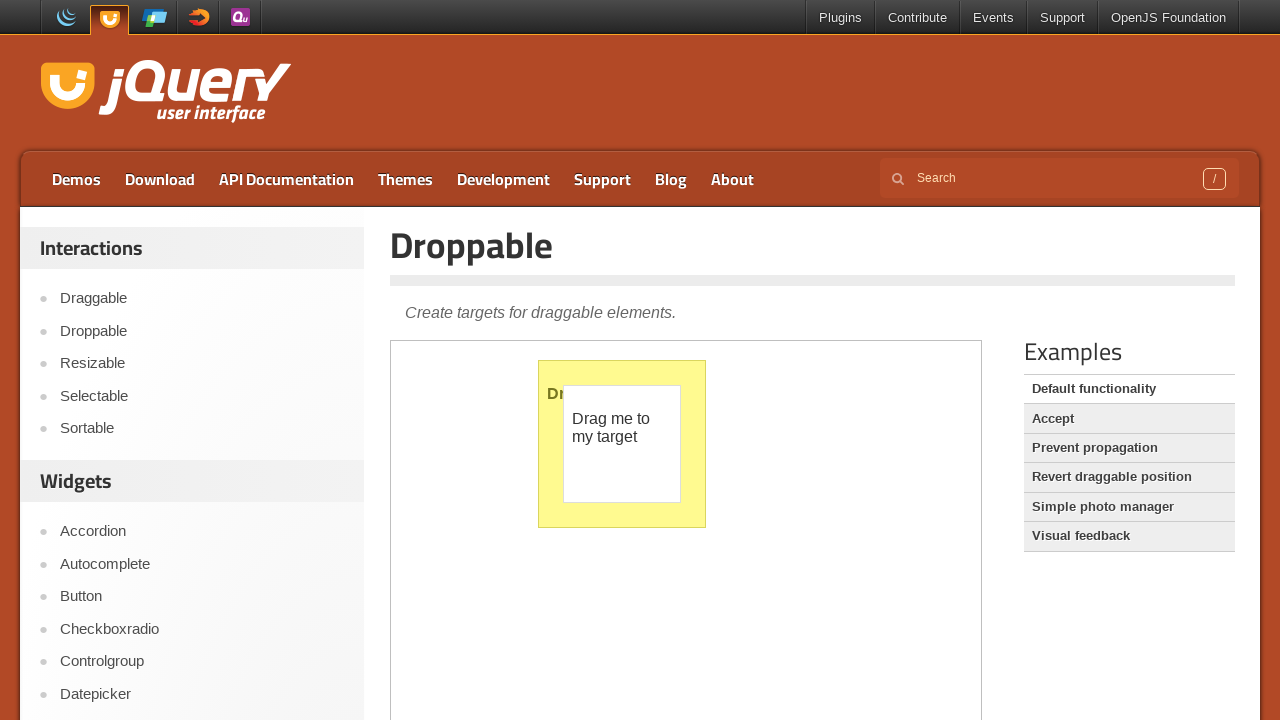